Tests JavaScript prompt functionality on W3Schools by switching to an iframe, clicking the "Try it" button, entering text into a prompt dialog, and accepting it.

Starting URL: https://www.w3schools.com/js/tryit.asp?filename=tryjs_prompt

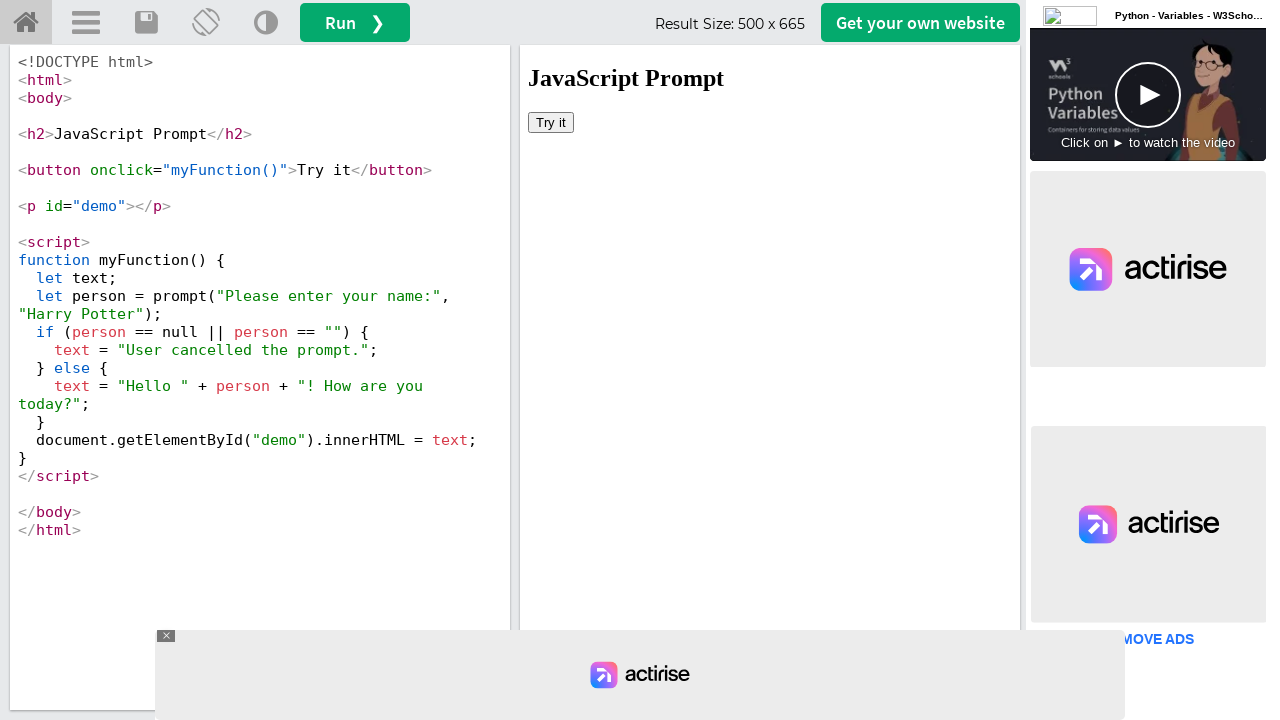

Set up dialog handler to accept prompts with 'Sandra Mitchell'
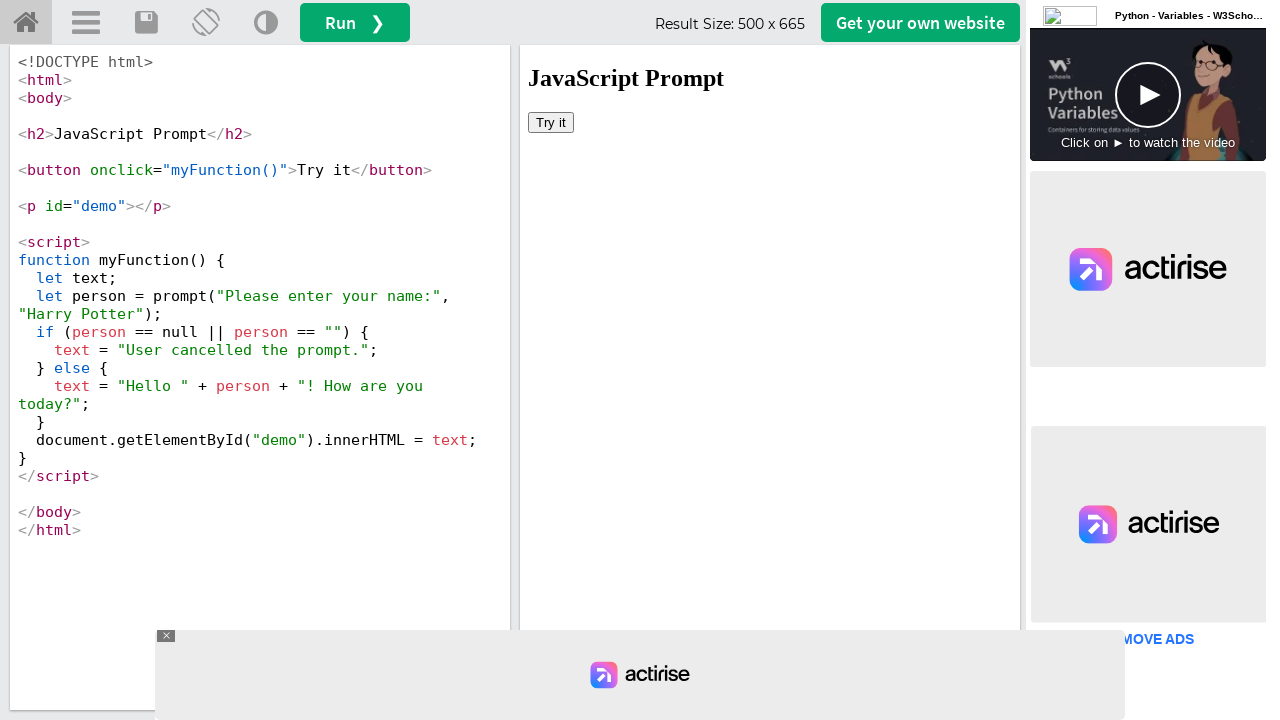

Located iframe with ID 'iframeResult'
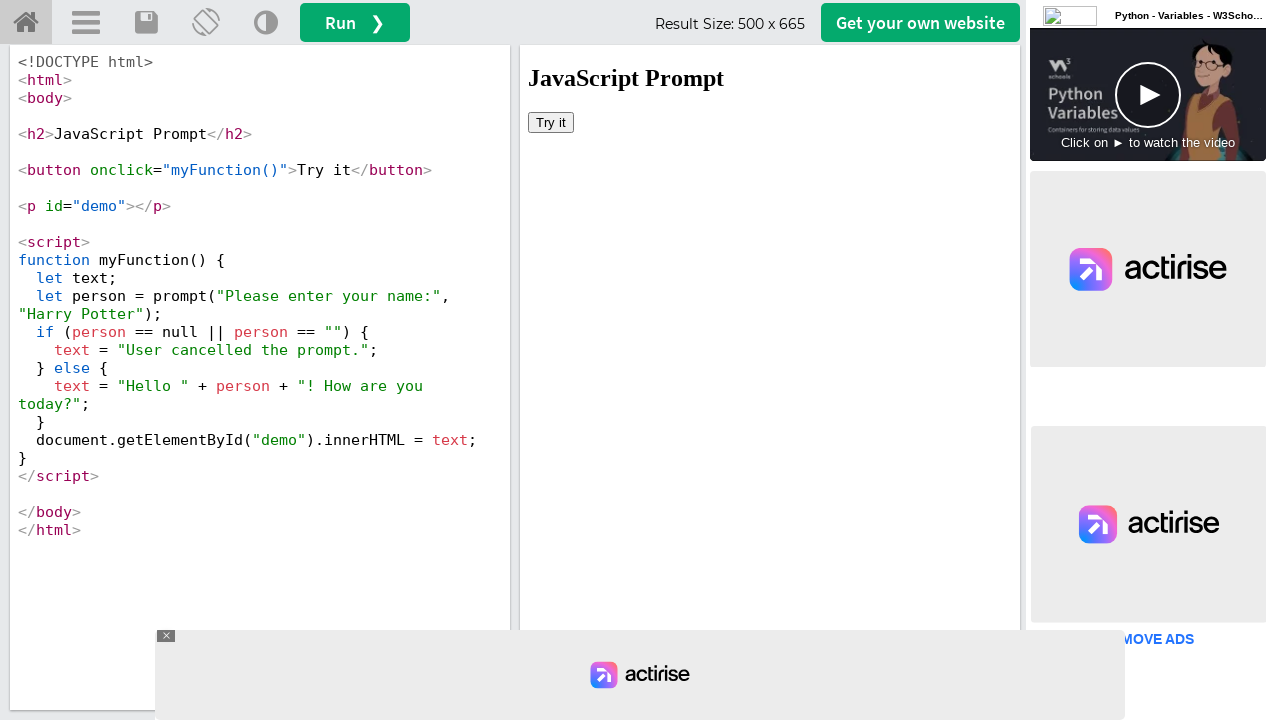

Clicked 'Try it' button inside iframe to trigger prompt dialog at (551, 122) on #iframeResult >> internal:control=enter-frame >> button >> internal:has-text="Tr
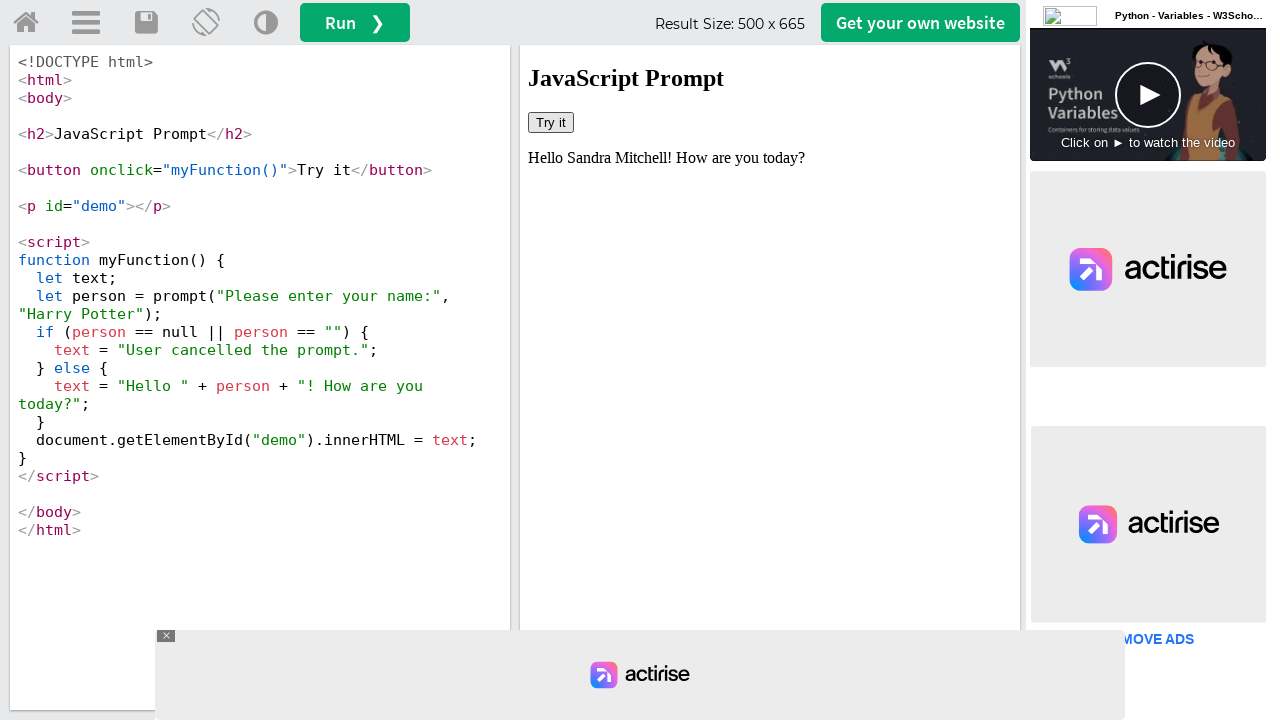

Waited 500ms for prompt result to display
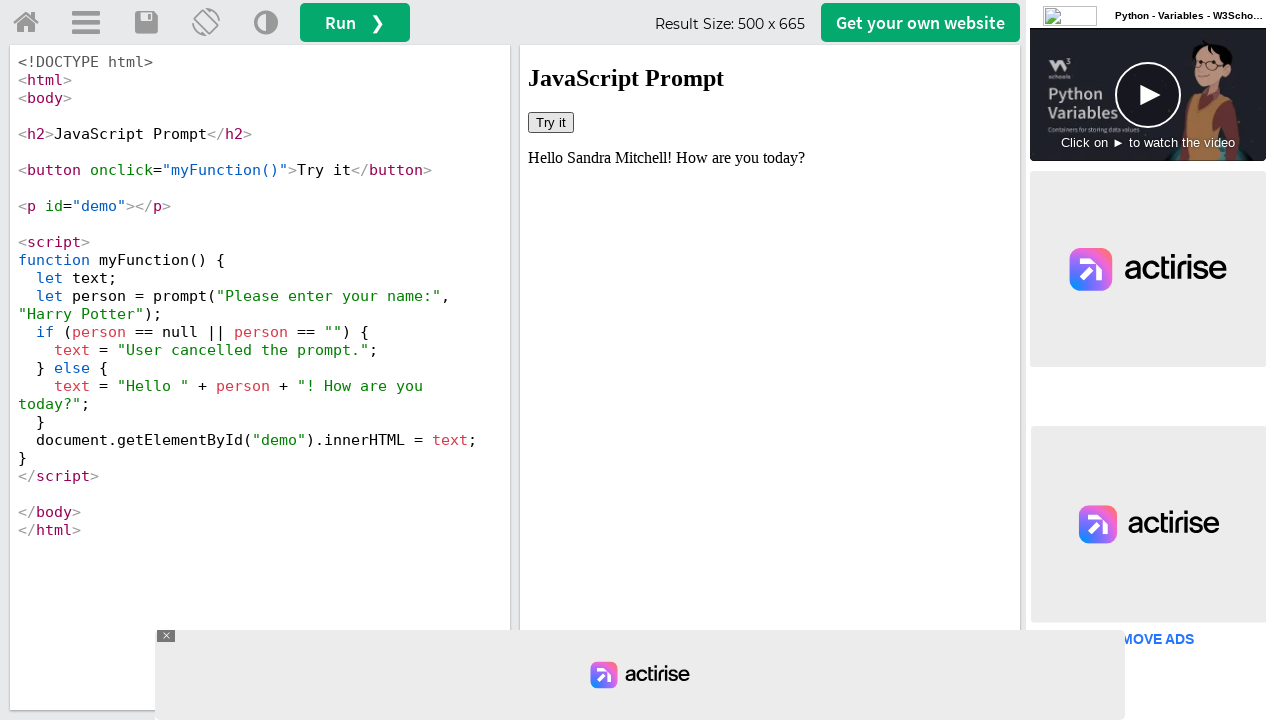

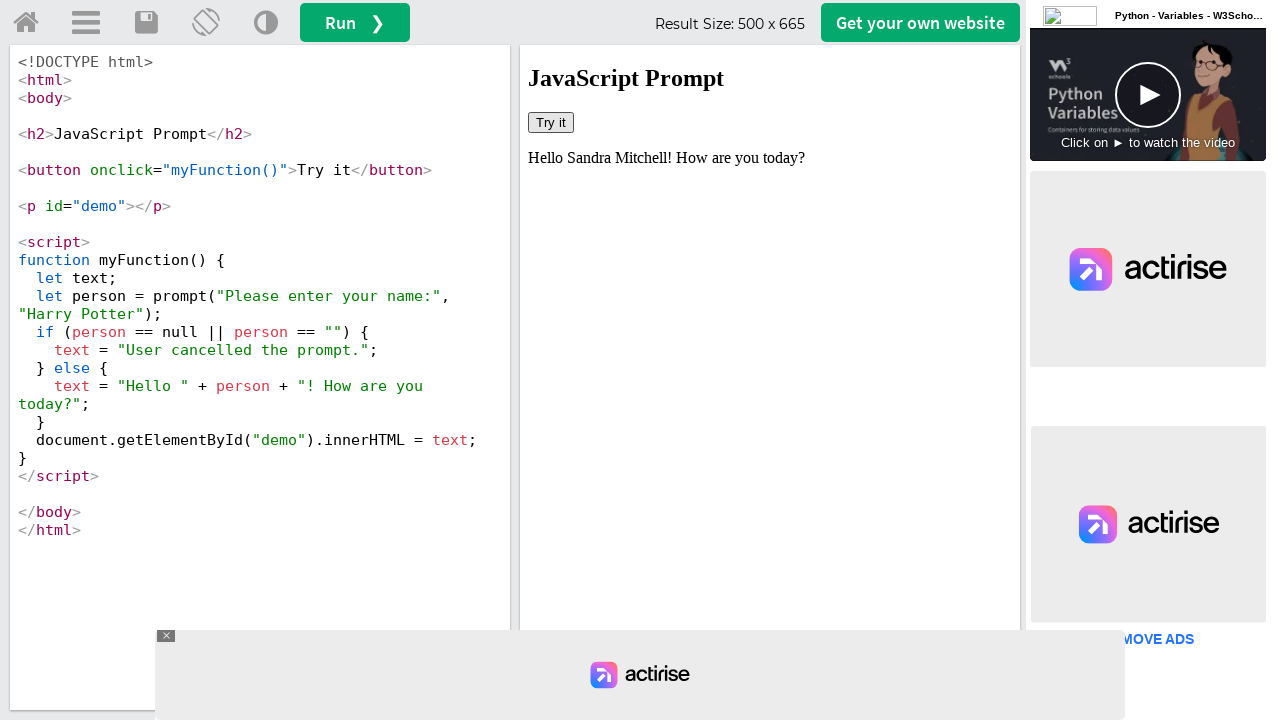